Tests form filling on an Angular practice page by entering a name, email, and clicking a checkbox.

Starting URL: https://rahulshettyacademy.com/angularpractice/

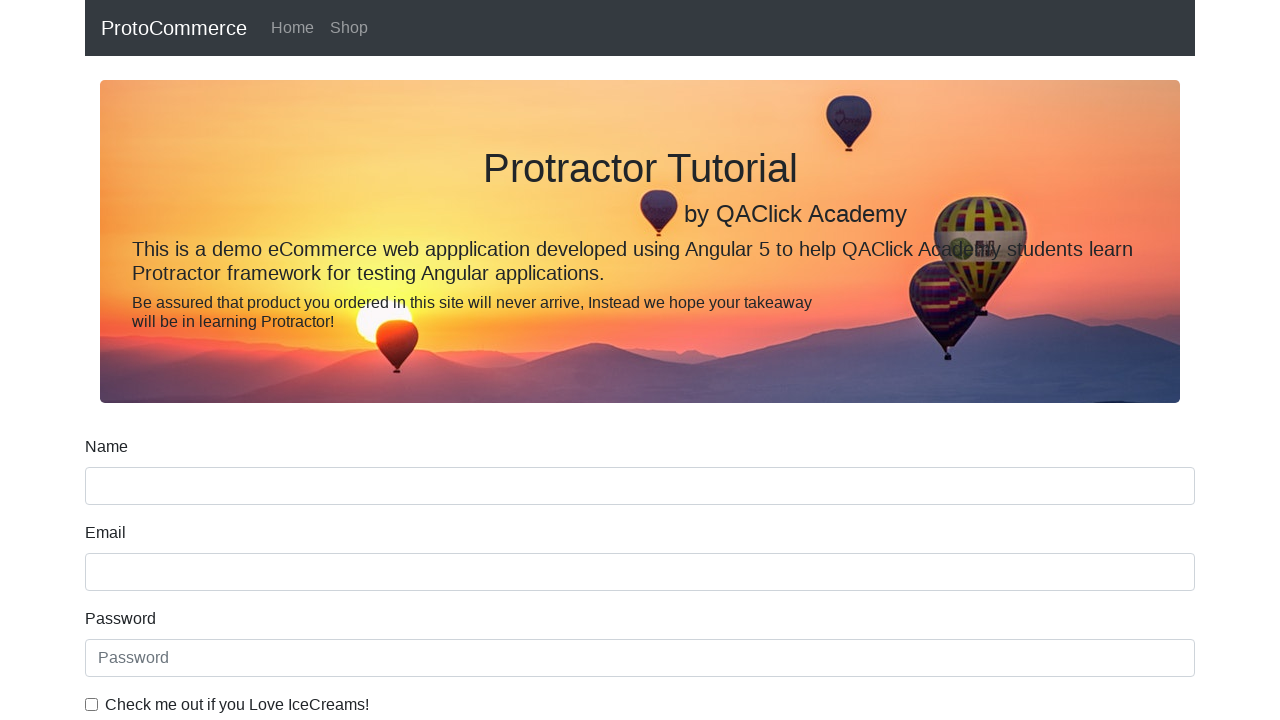

Filled name field with 'John Smith' on input[name='name']
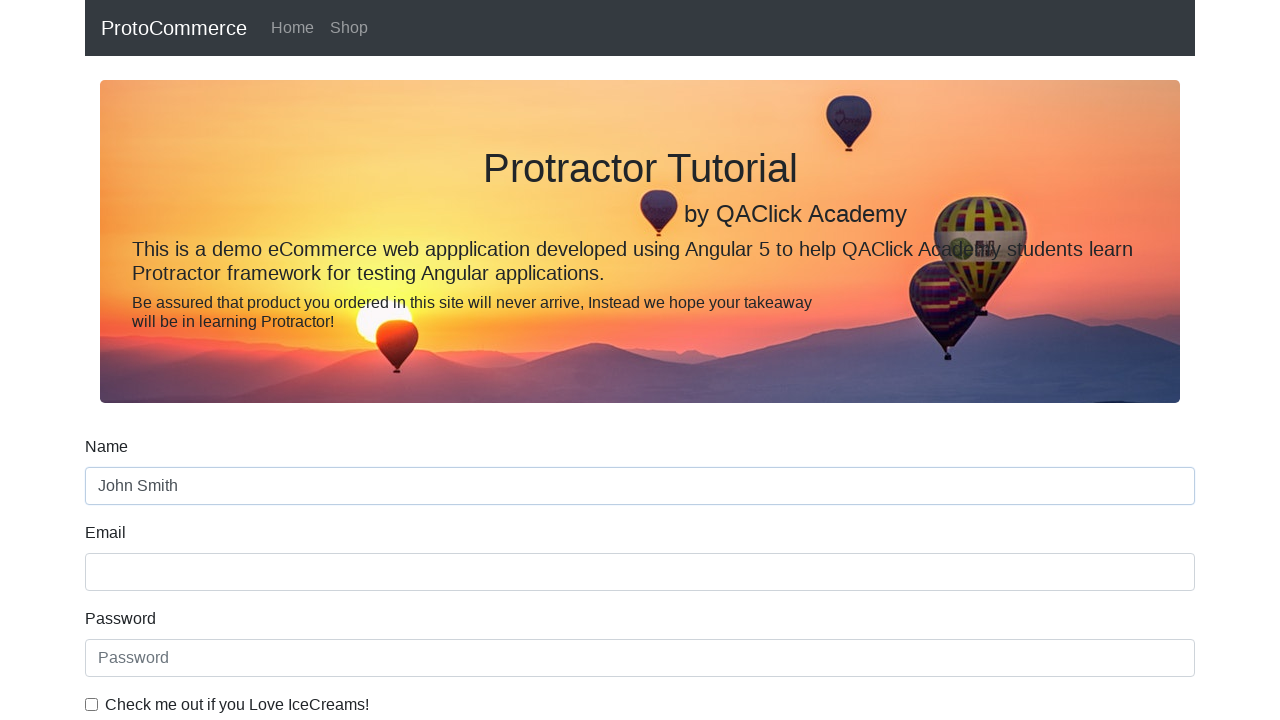

Filled email field with 'johnsmith@example.com' on input[name='email']
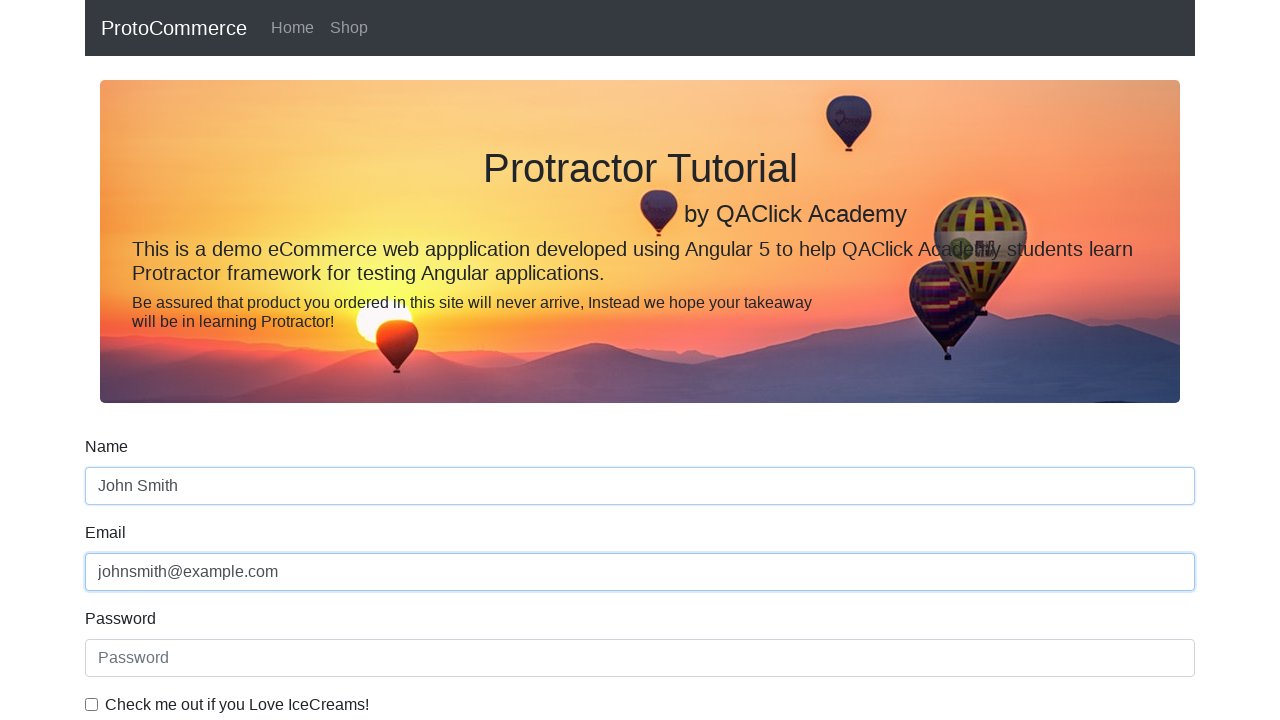

Clicked the checkbox at (92, 704) on #exampleCheck1
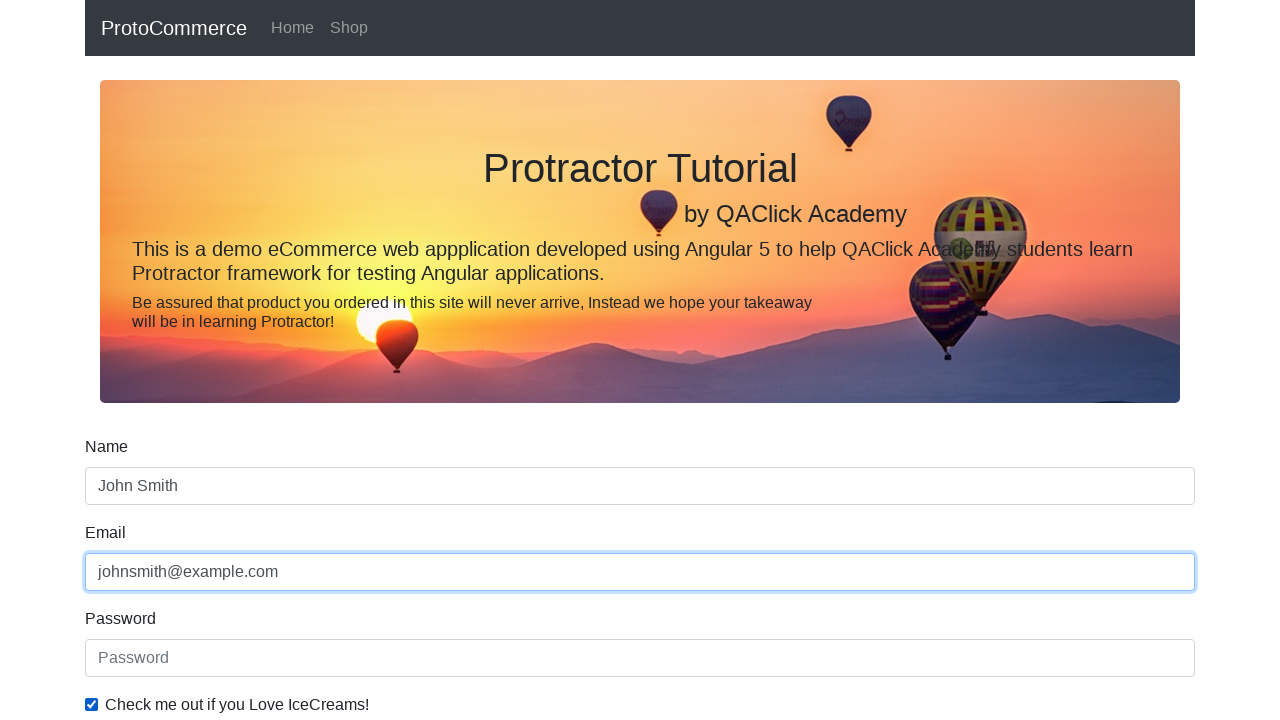

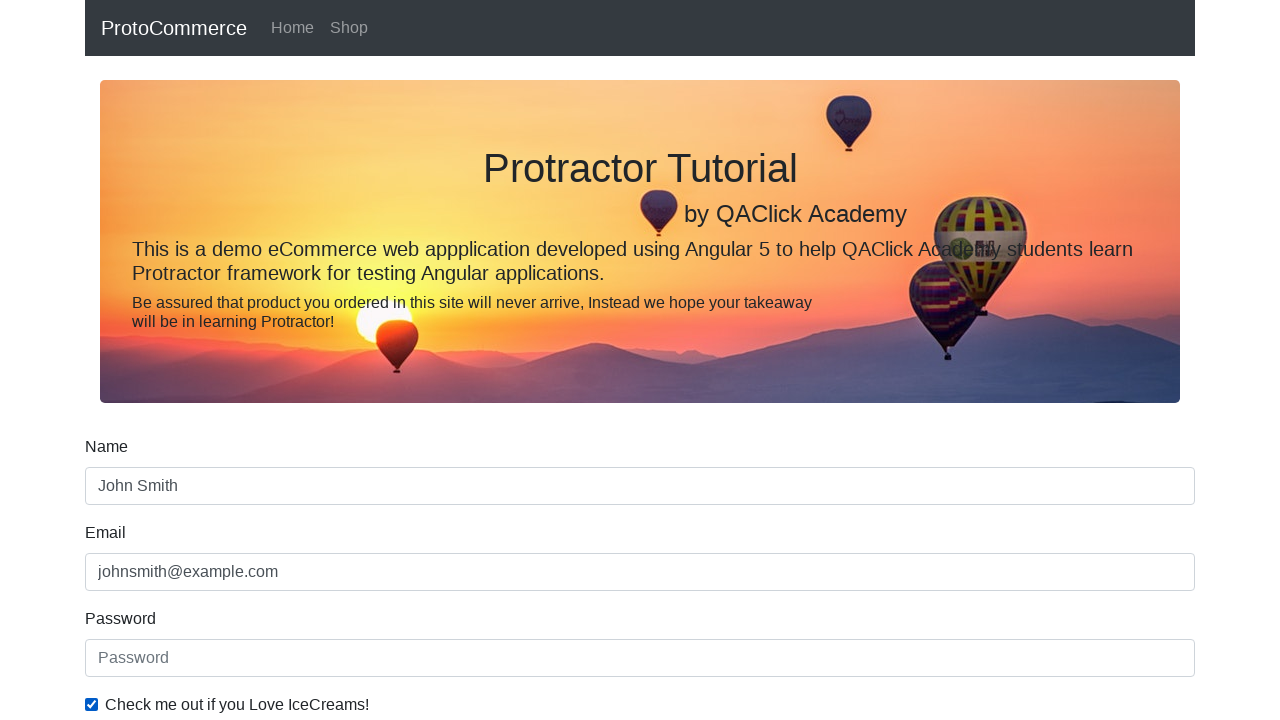